Tests checkbox interaction by clicking on a specific checkbox element on an automation practice page

Starting URL: https://rahulshettyacademy.com/AutomationPractice/

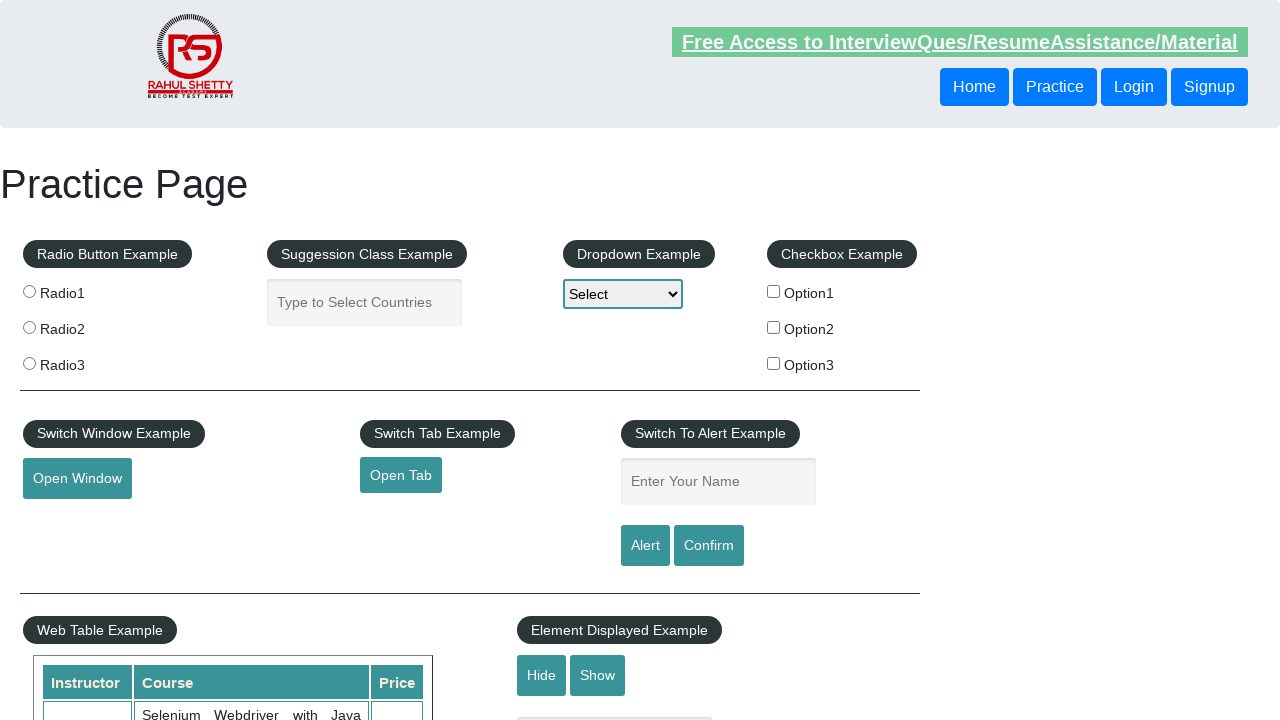

Navigated to automation practice page
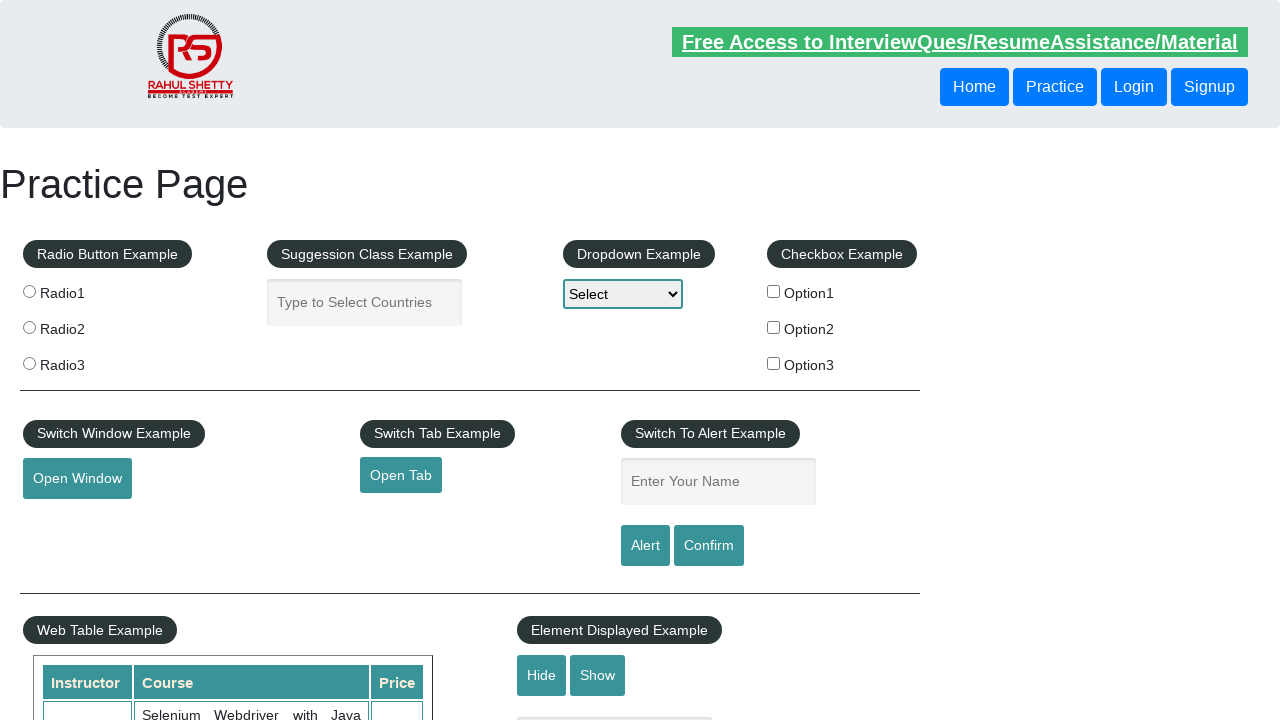

Clicked on checkbox option 2 at (774, 327) on #checkBoxOption2
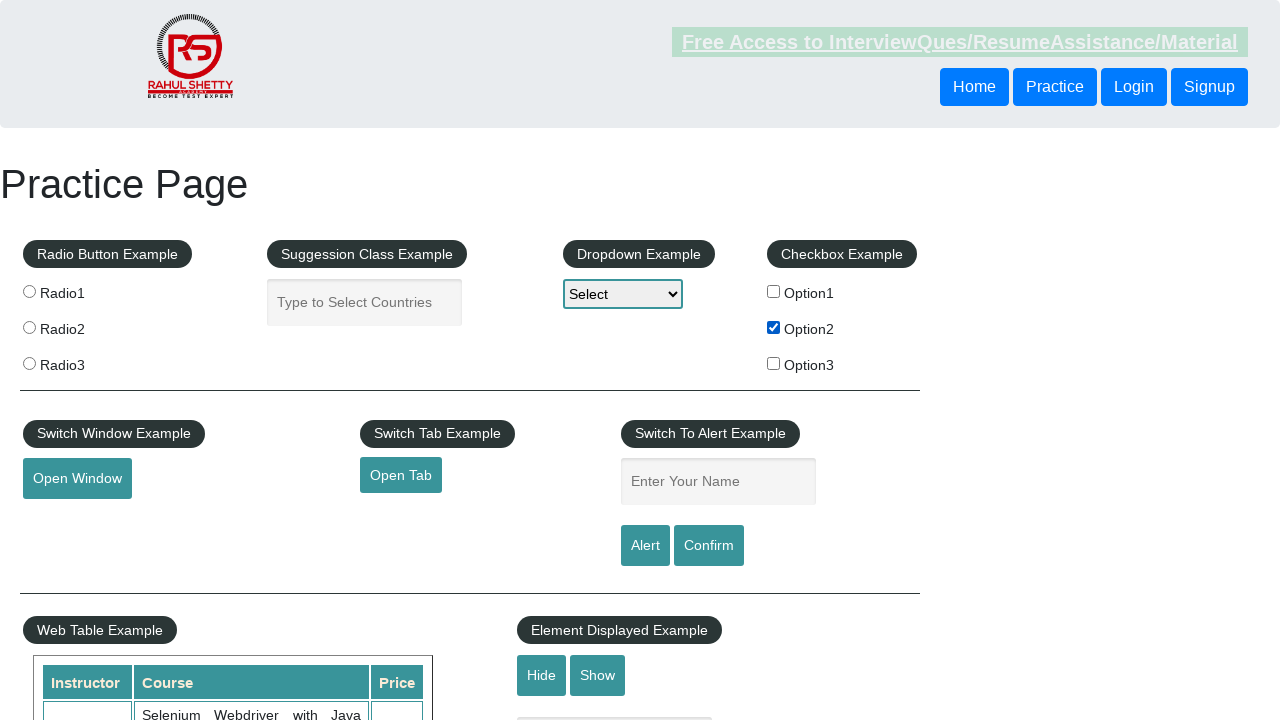

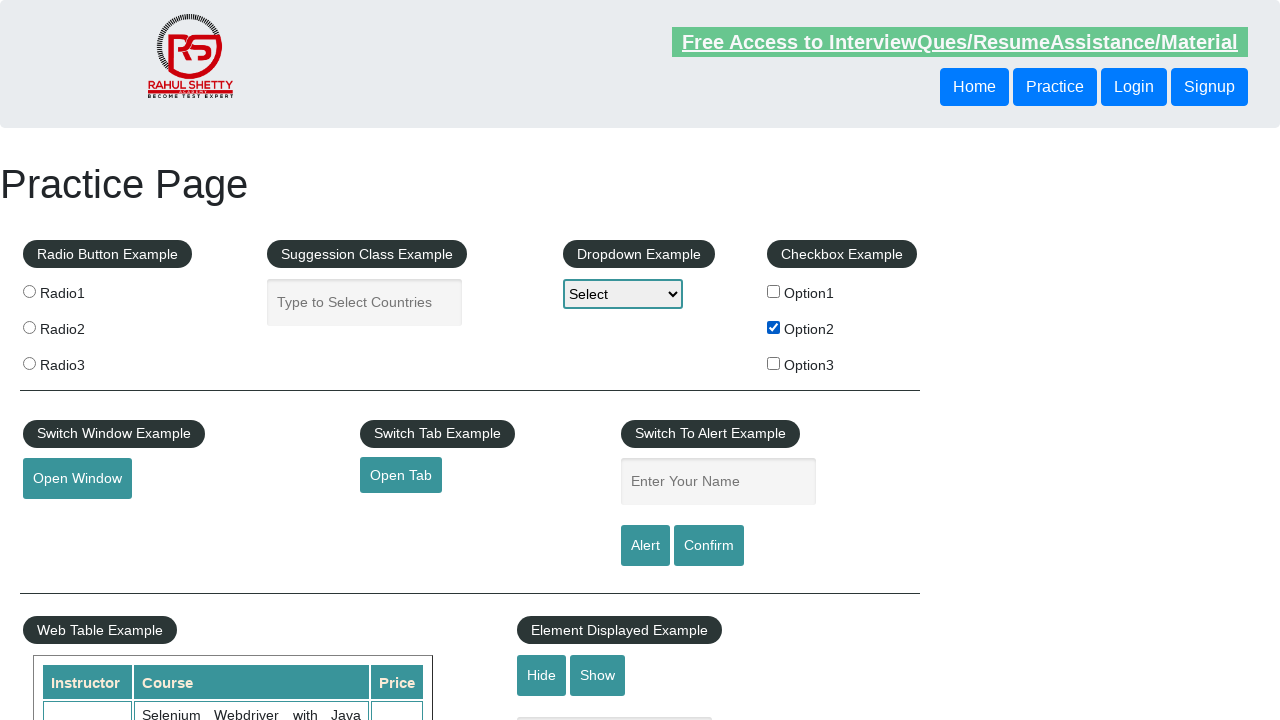